Tests radio button functionality by checking if a radio button is selected and clicking it if not selected, then counts the total number of radio buttons with the same name

Starting URL: https://omayo.blogspot.com

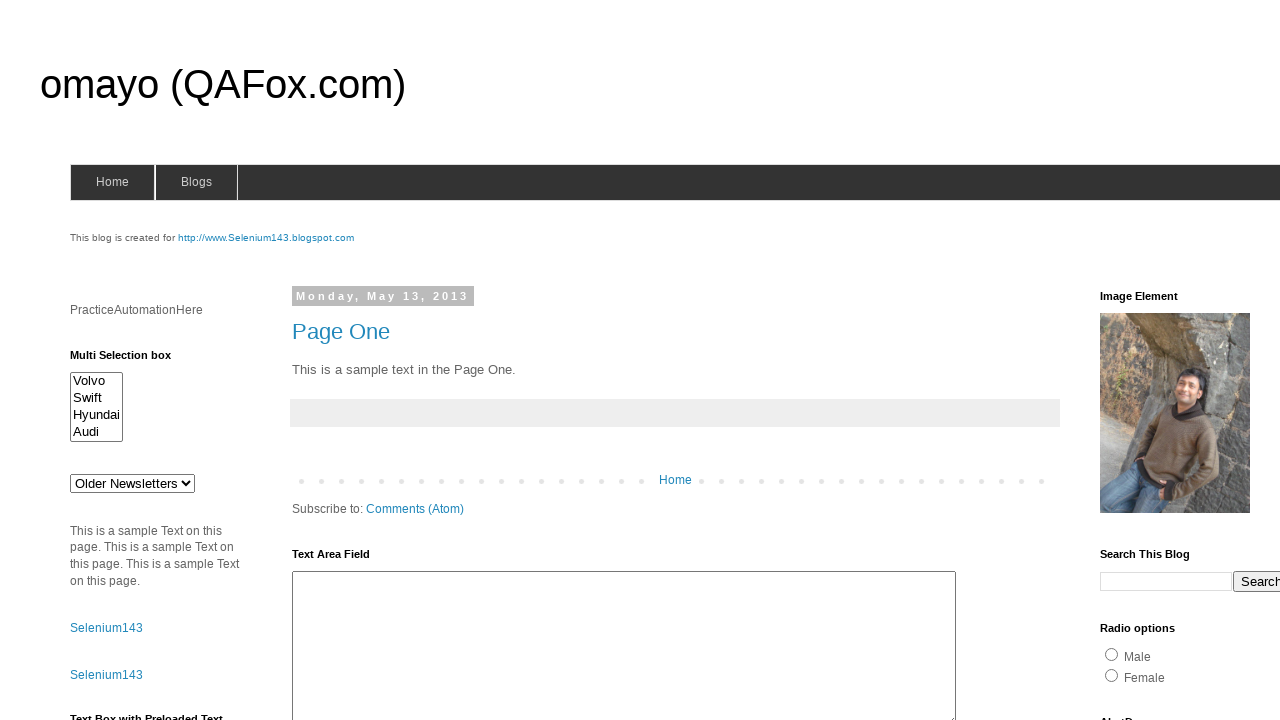

Located the 'Bike' radio button element
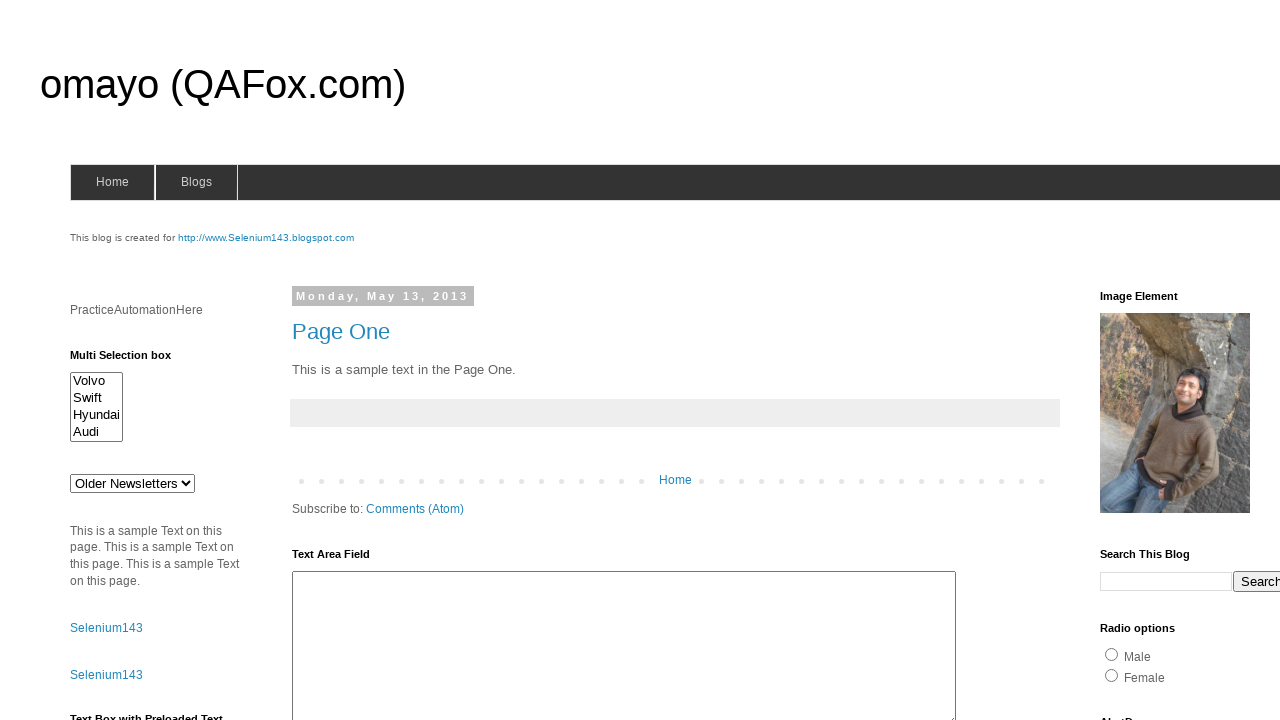

Checked if 'Bike' radio button is selected - it is not
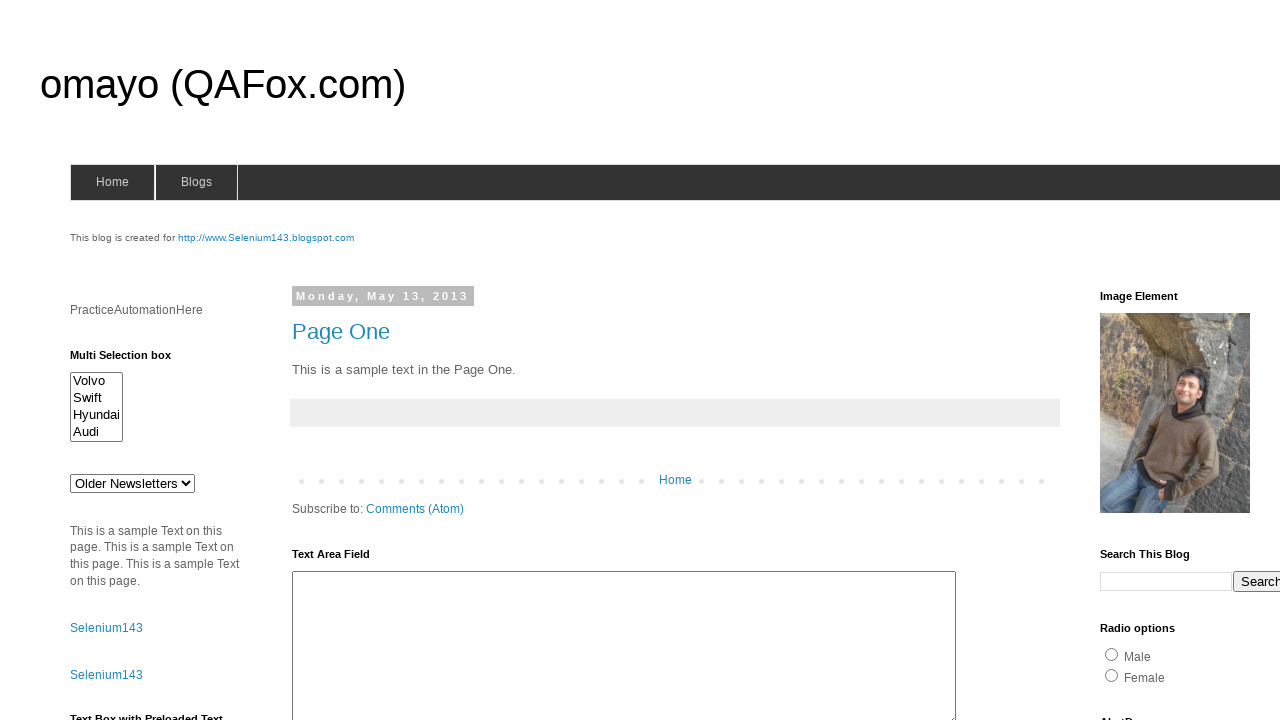

Clicked the 'Bike' radio button to select it at (1138, 361) on input[value='Bike']
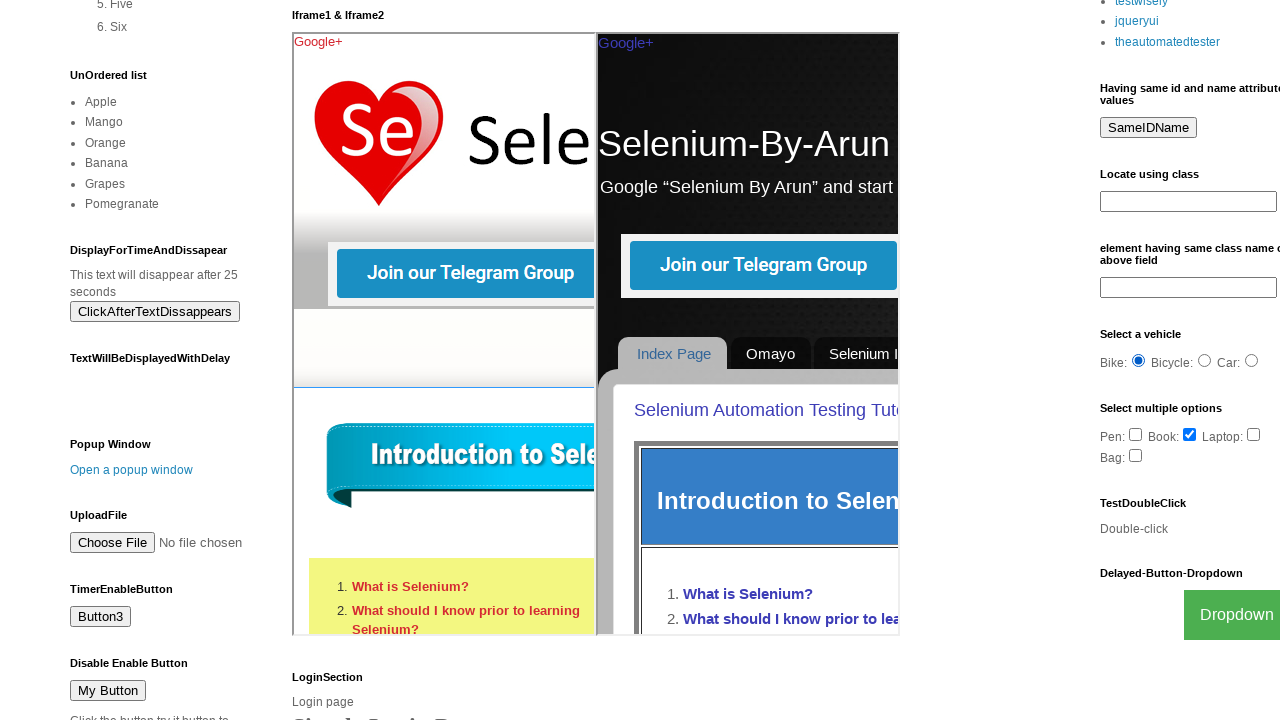

Waited for radio buttons with name 'vehicle' to be present
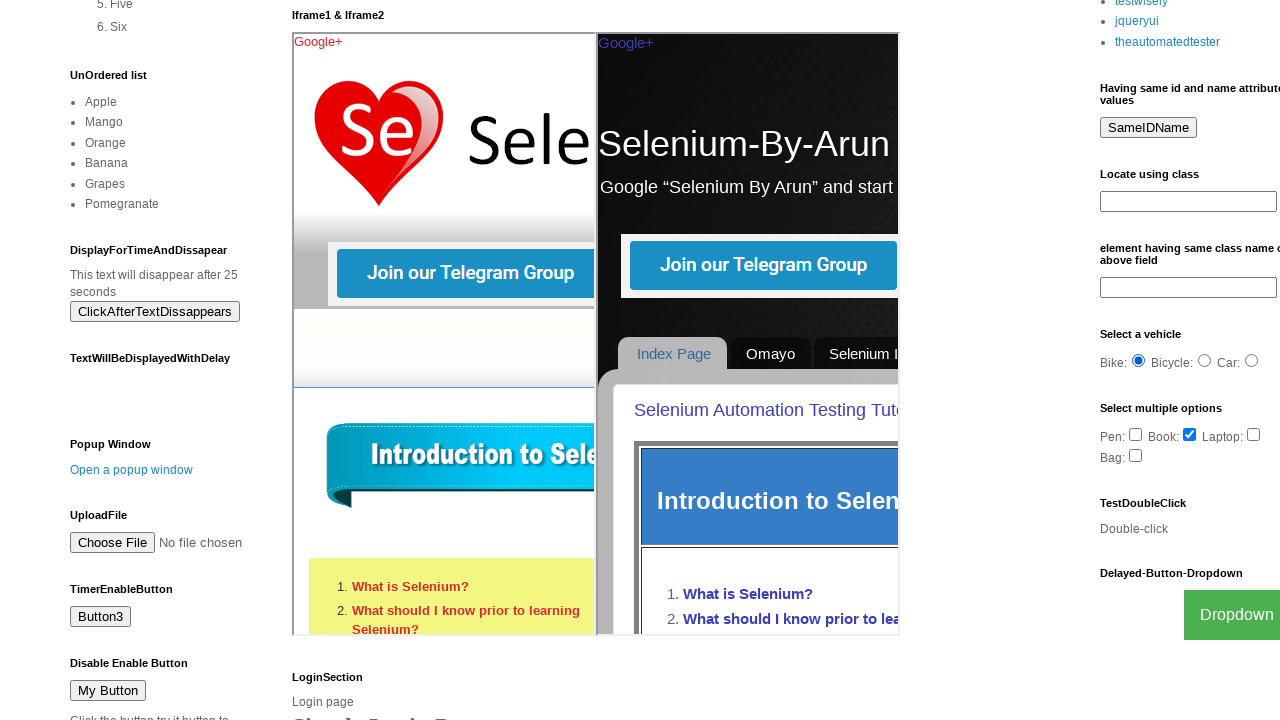

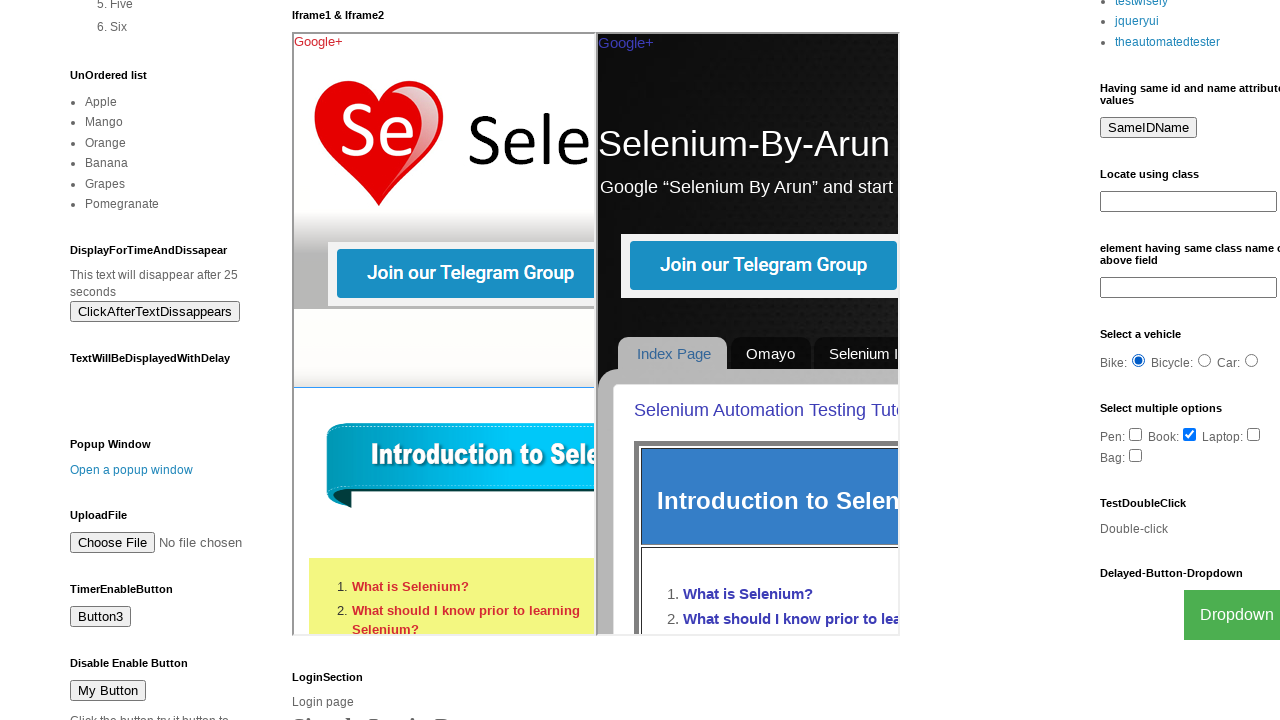